Navigates to QuorumPeps website, clicks the form button to load the data table, and navigates through publication links

Starting URL: https://quorumpeps.ugent.be/

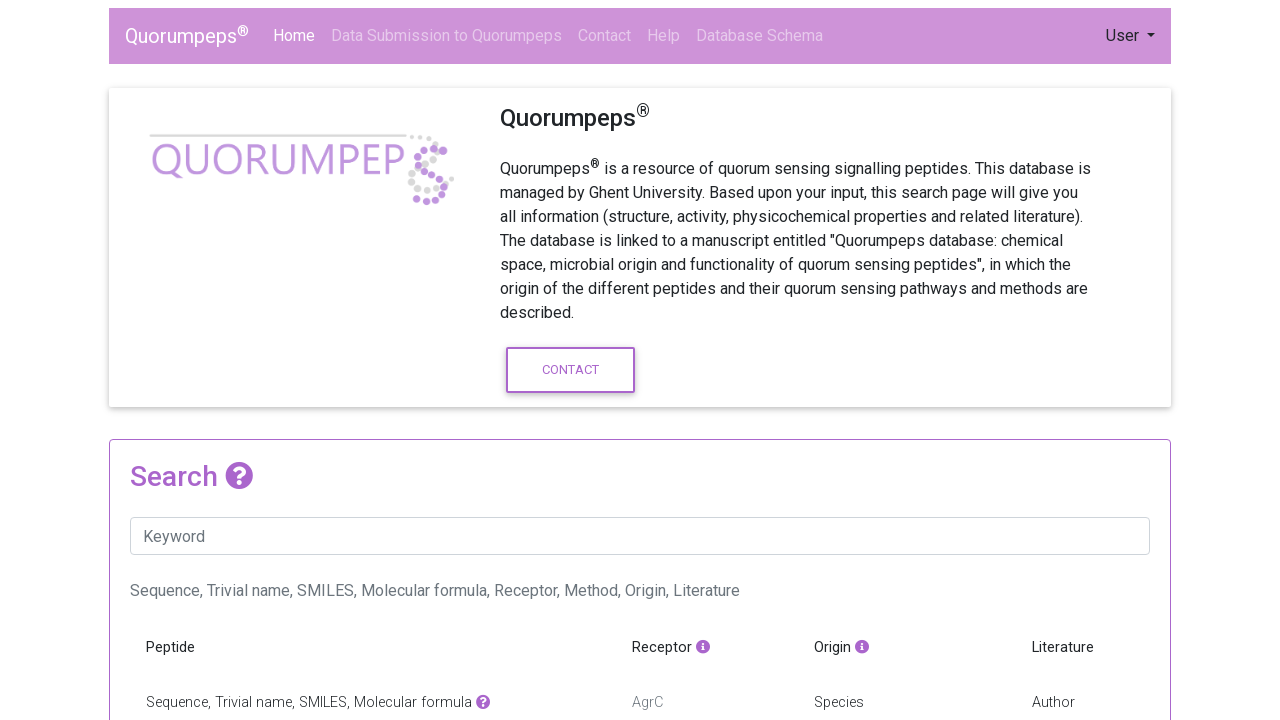

Navigated to QuorumPeps website
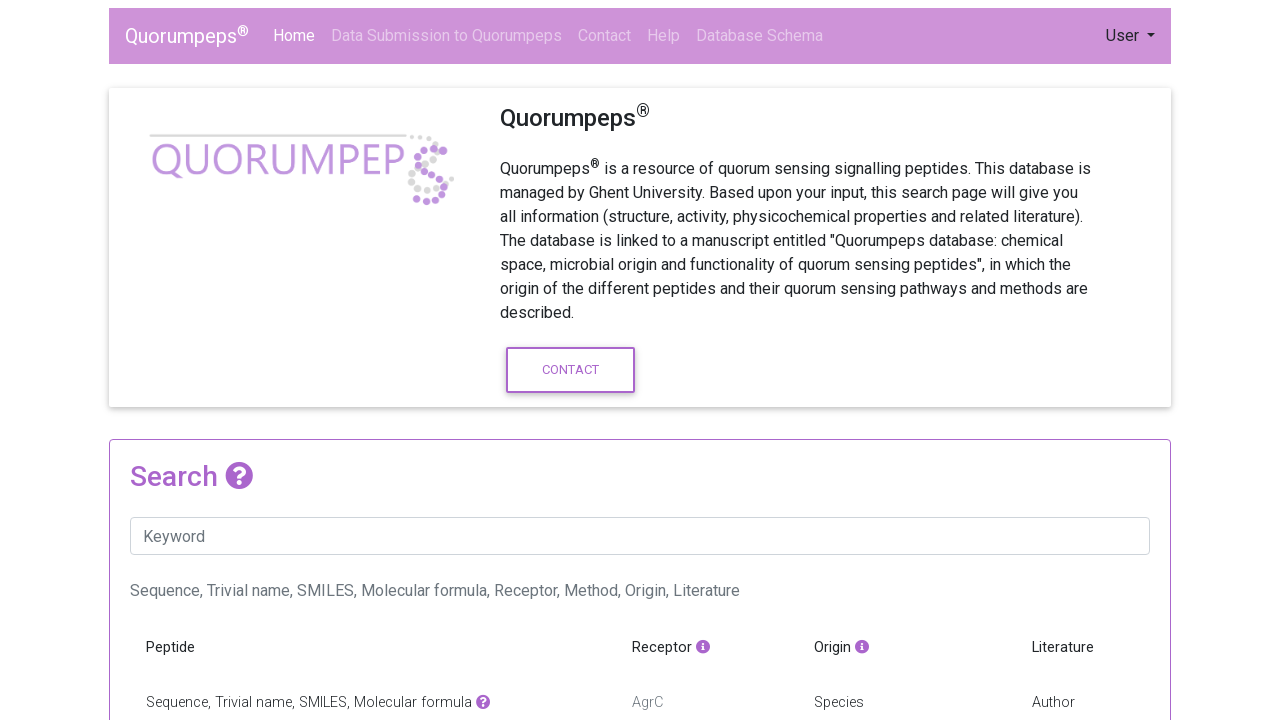

Clicked form button to load data table at (640, 361) on form >> nth=0 >> button >> nth=0
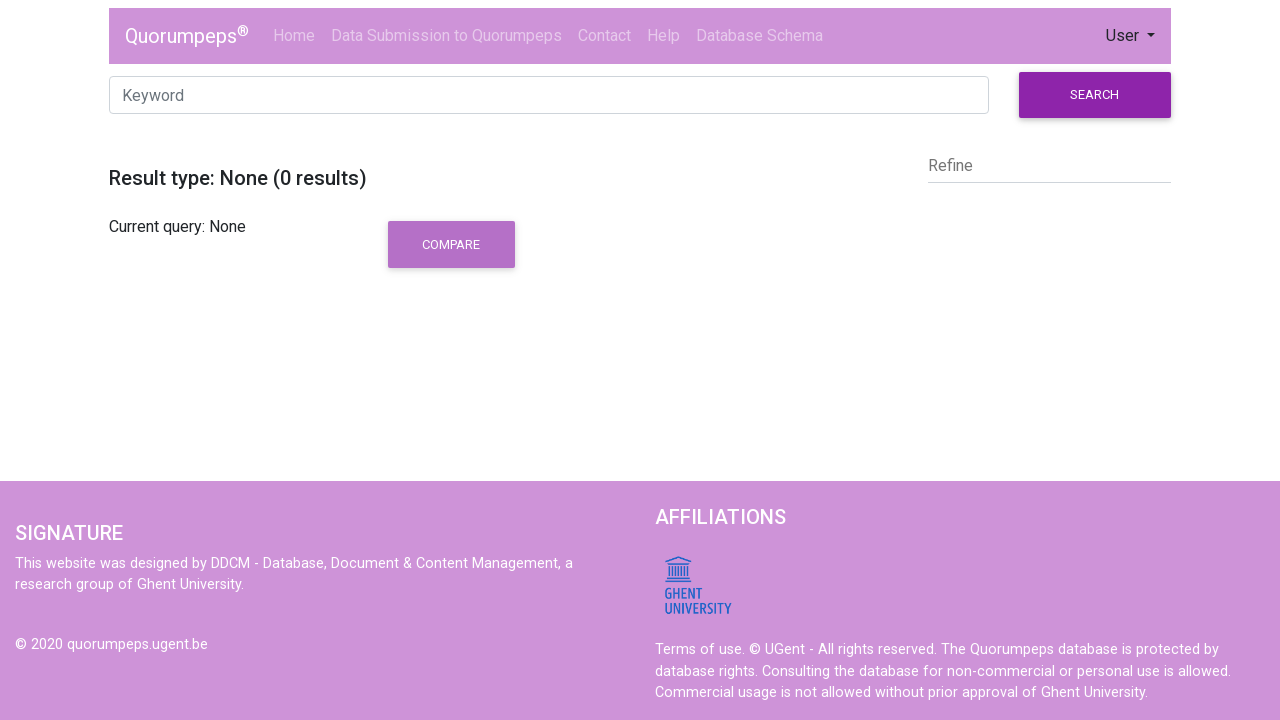

Data table loaded and became visible
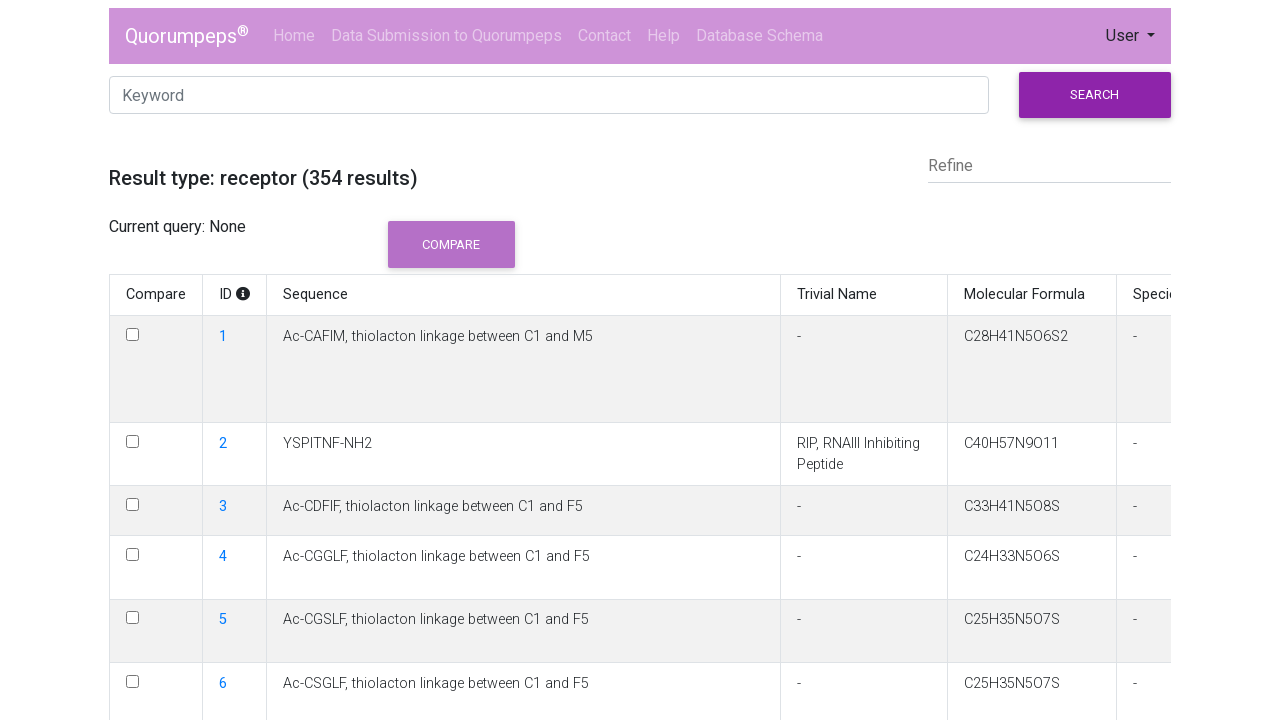

Identified 476 publication links in the table
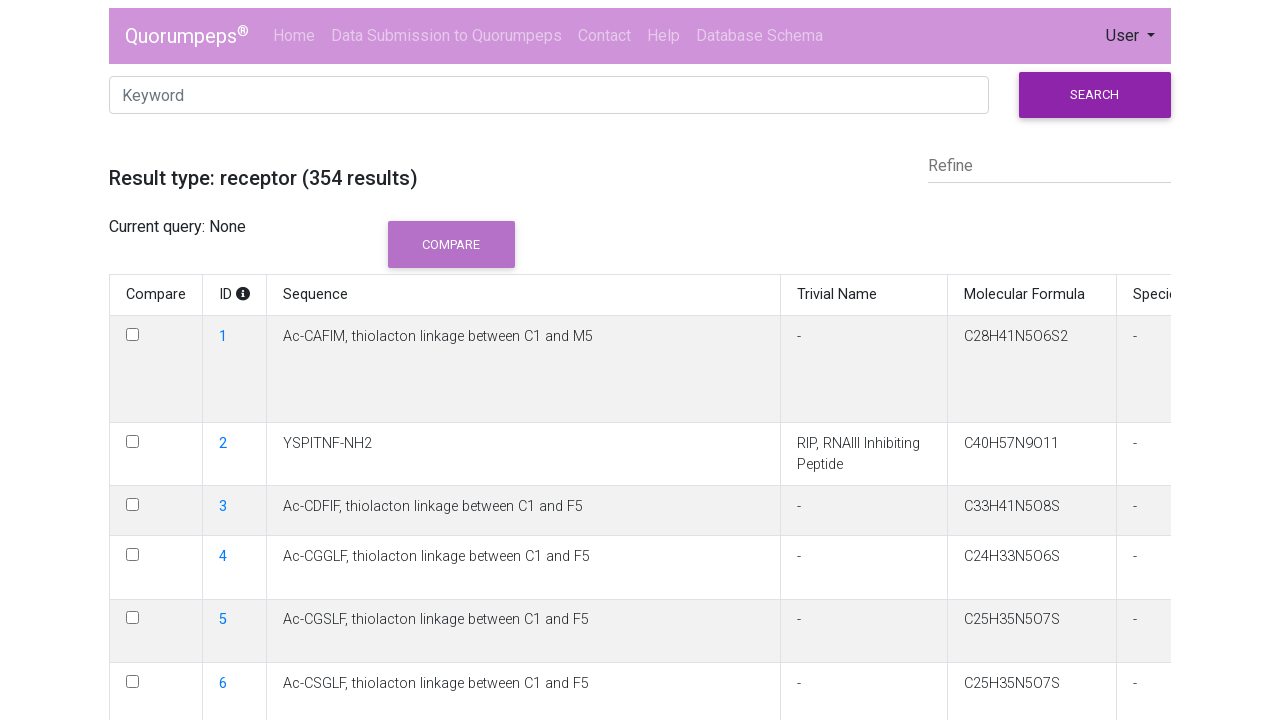

Clicked first publication link at (1072, 336) on #table a >> nth=1
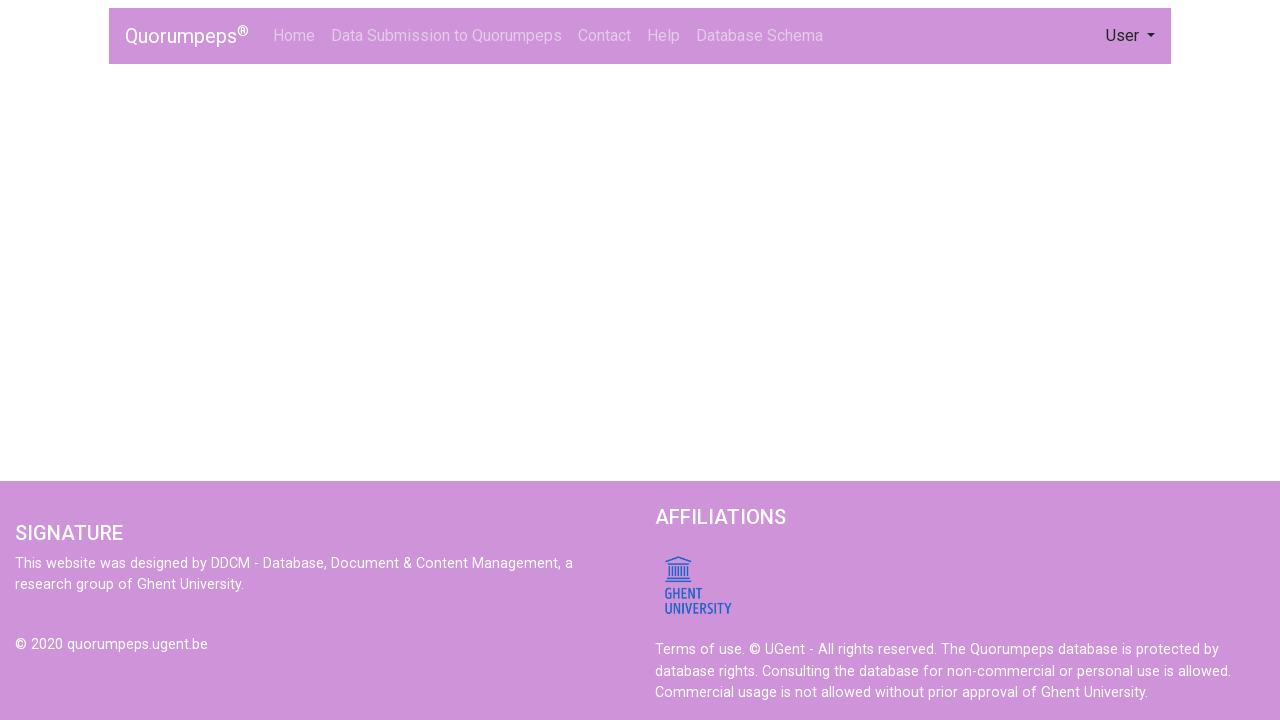

Download link appeared on publication page
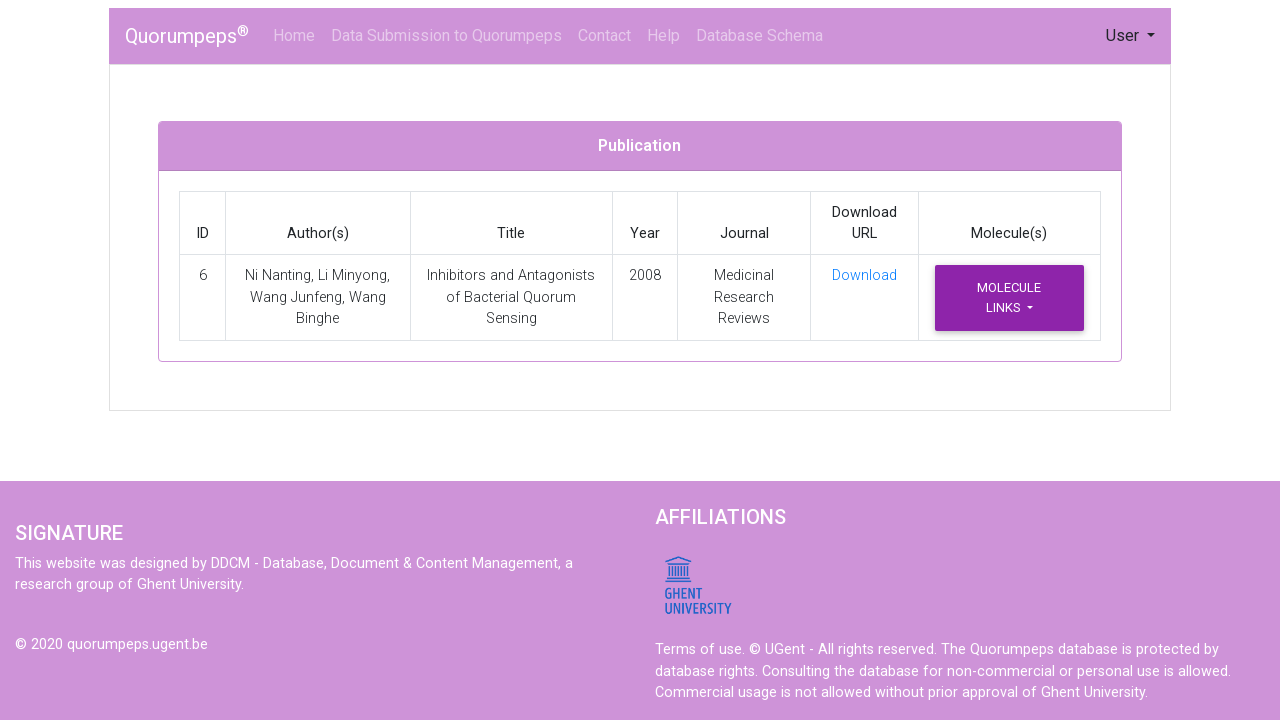

Navigated back to main table
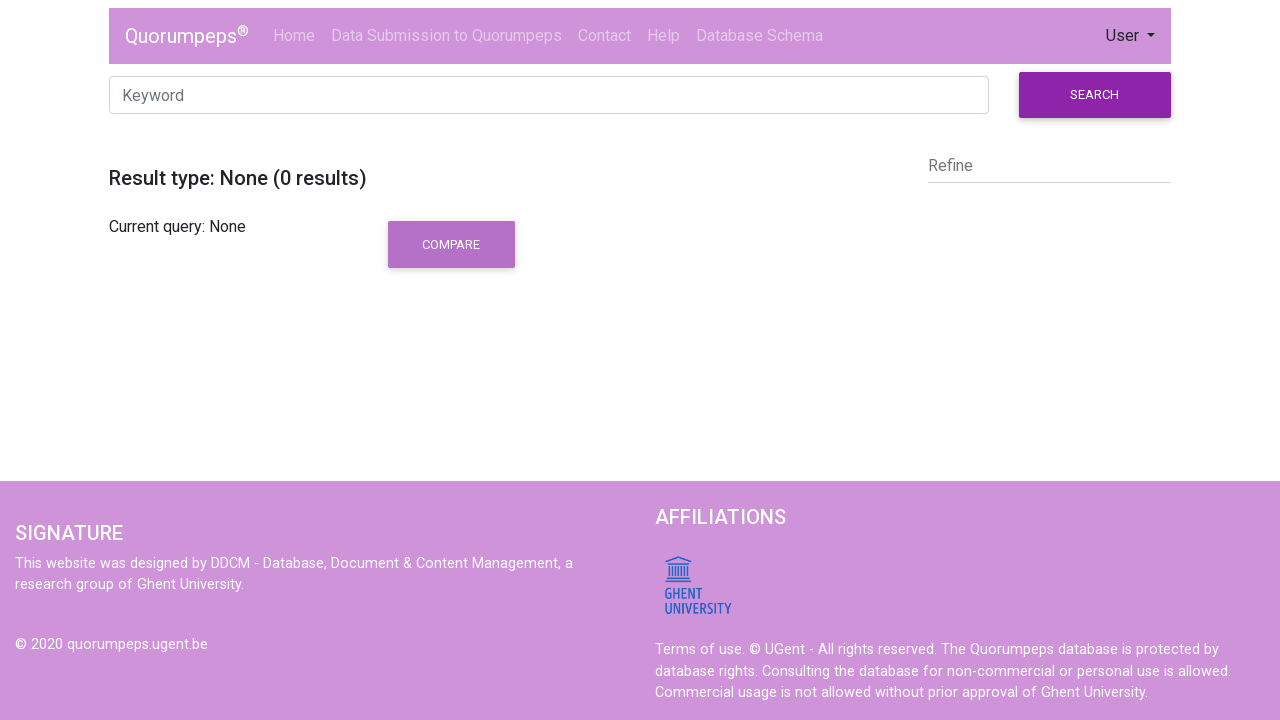

Data table reloaded after navigation
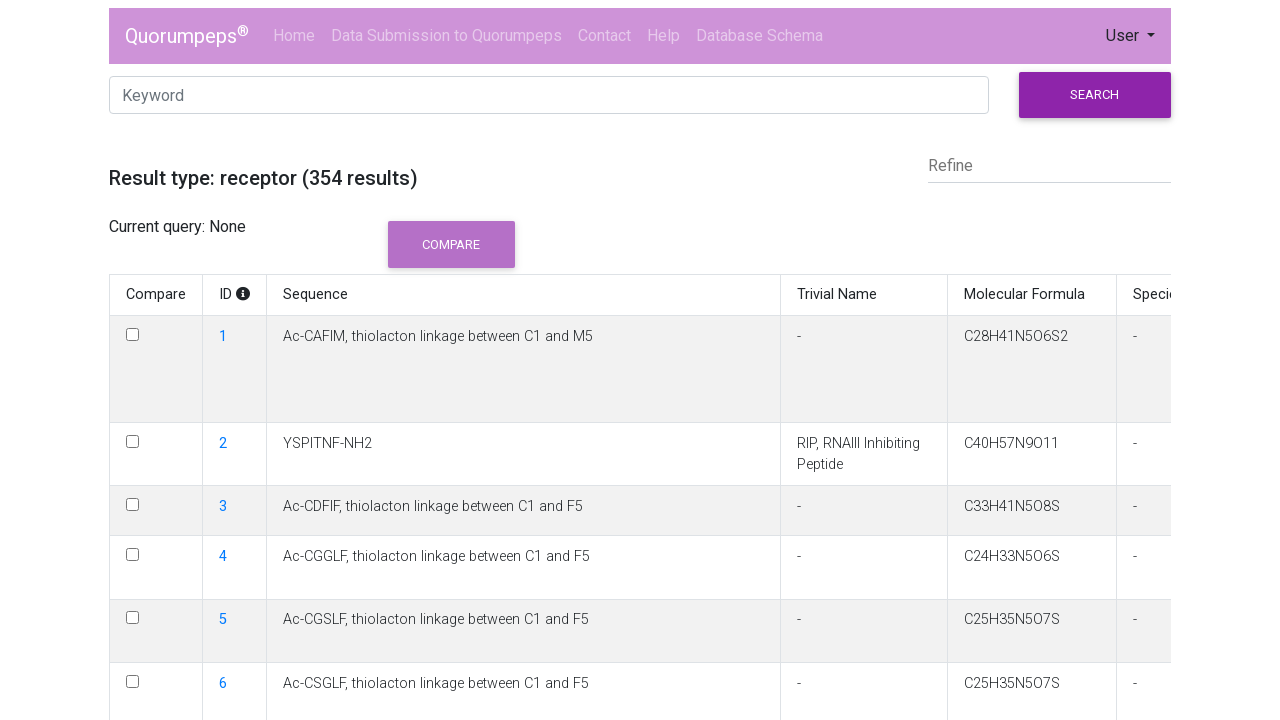

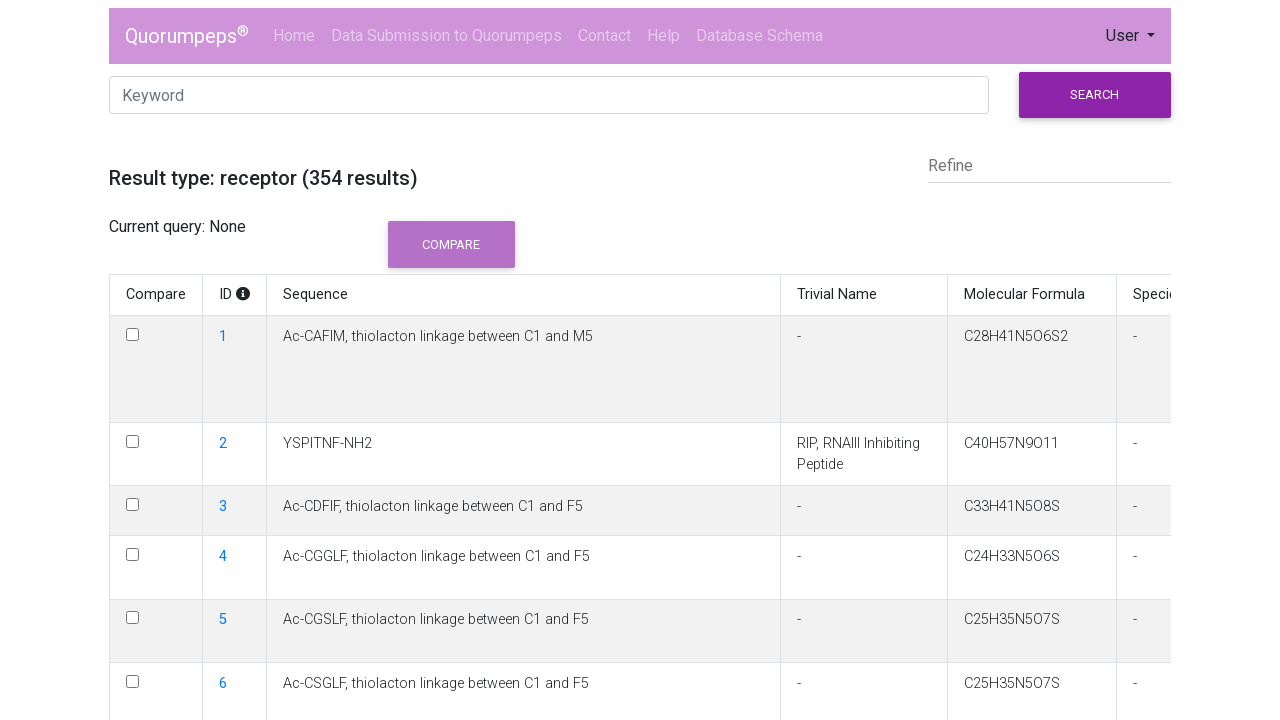